Tests handling of iframes by navigating to a frames demo page and filling input fields within different frames using both frame URL selection and frameLocator approaches

Starting URL: https://ui.vision/demo/webtest/frames/

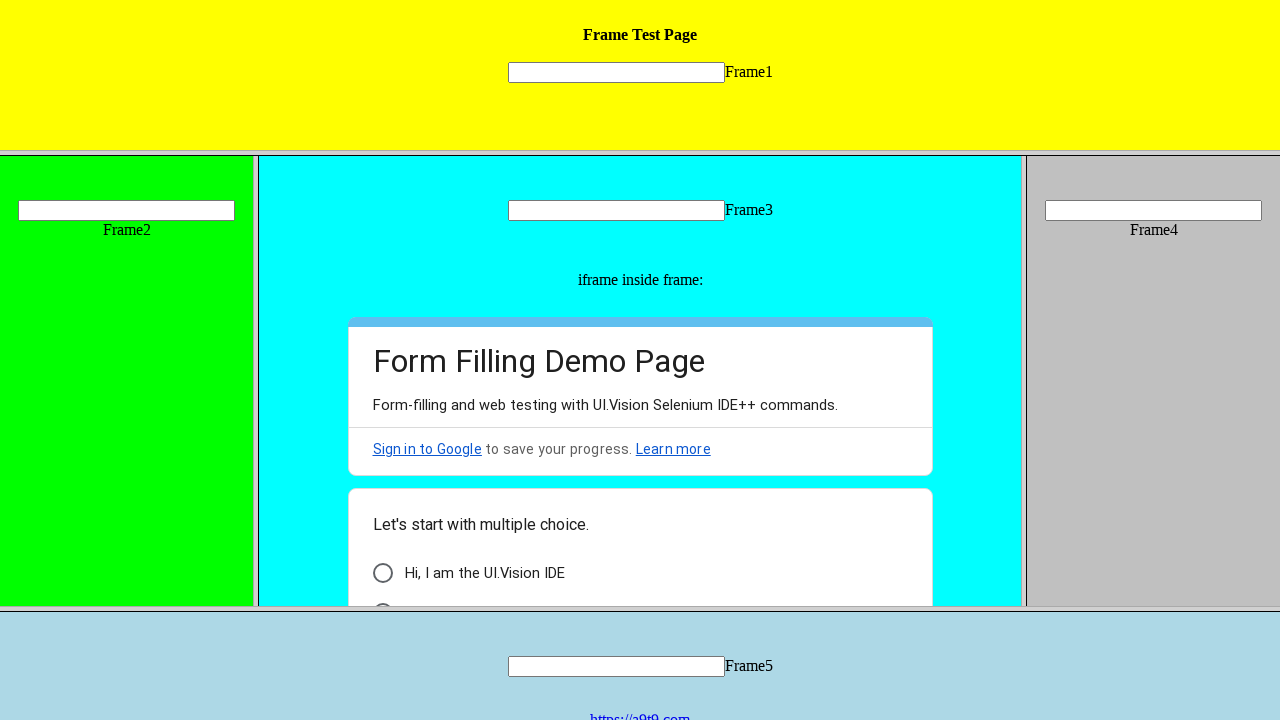

Navigated to frames demo page
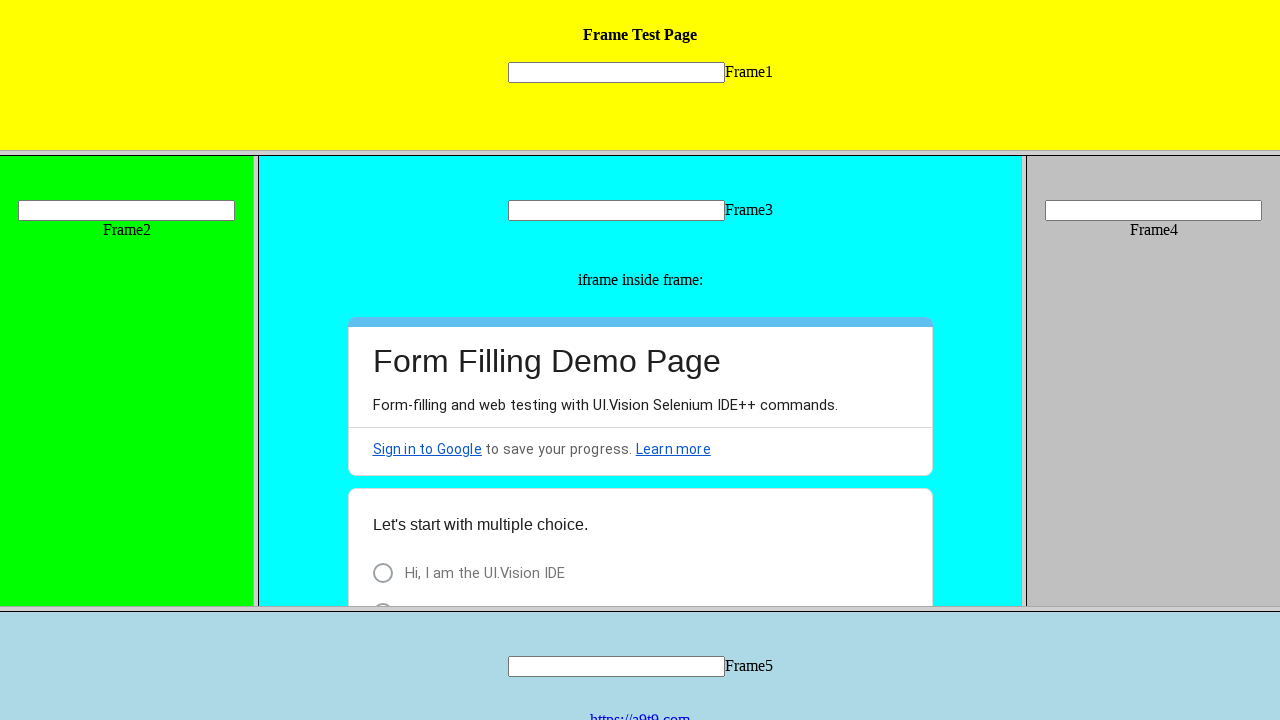

Located frame_1 using URL selector
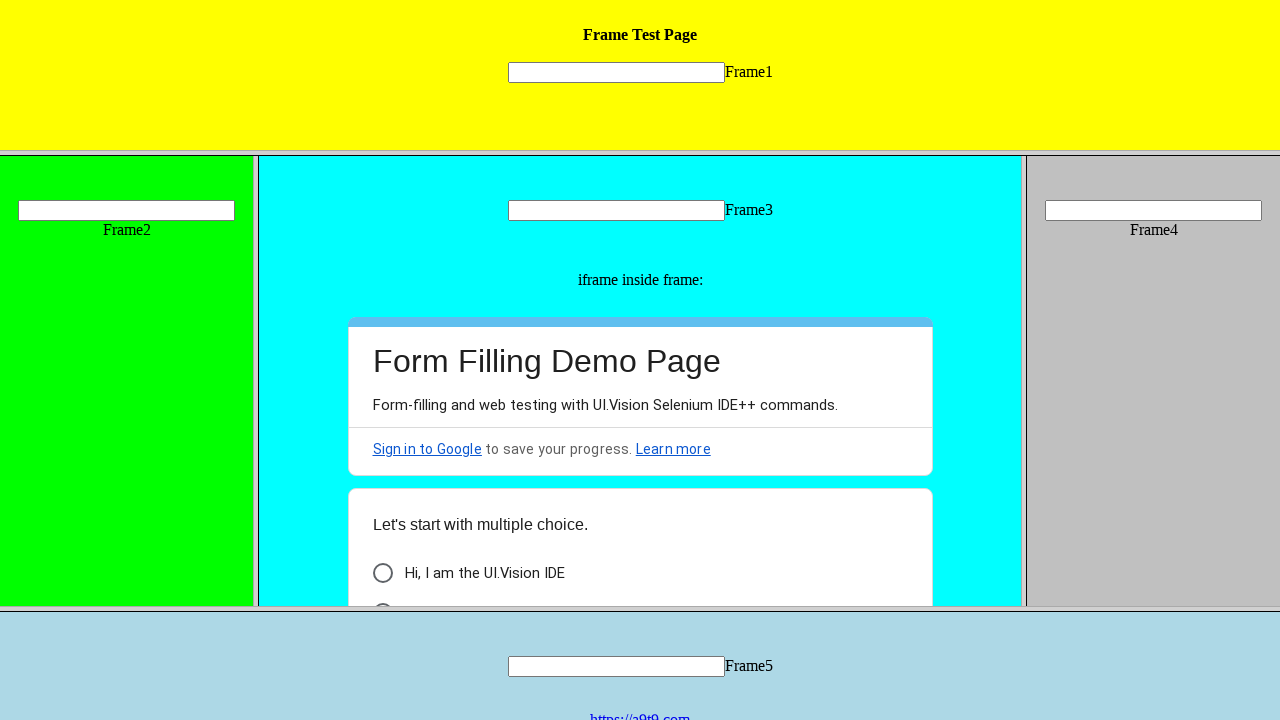

Filled mytext1 input field in frame_1 with 'Hello' on //input[@name='mytext1']
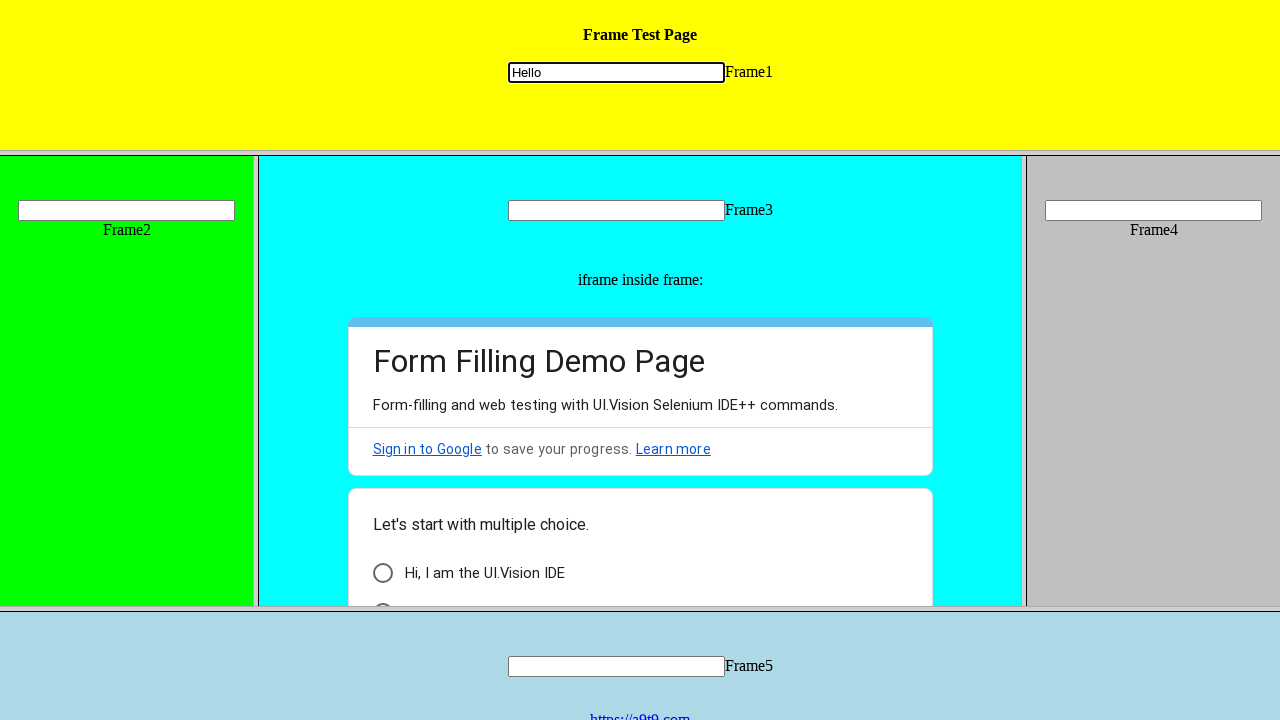

Located mytext2 input field in frame_2 using frameLocator
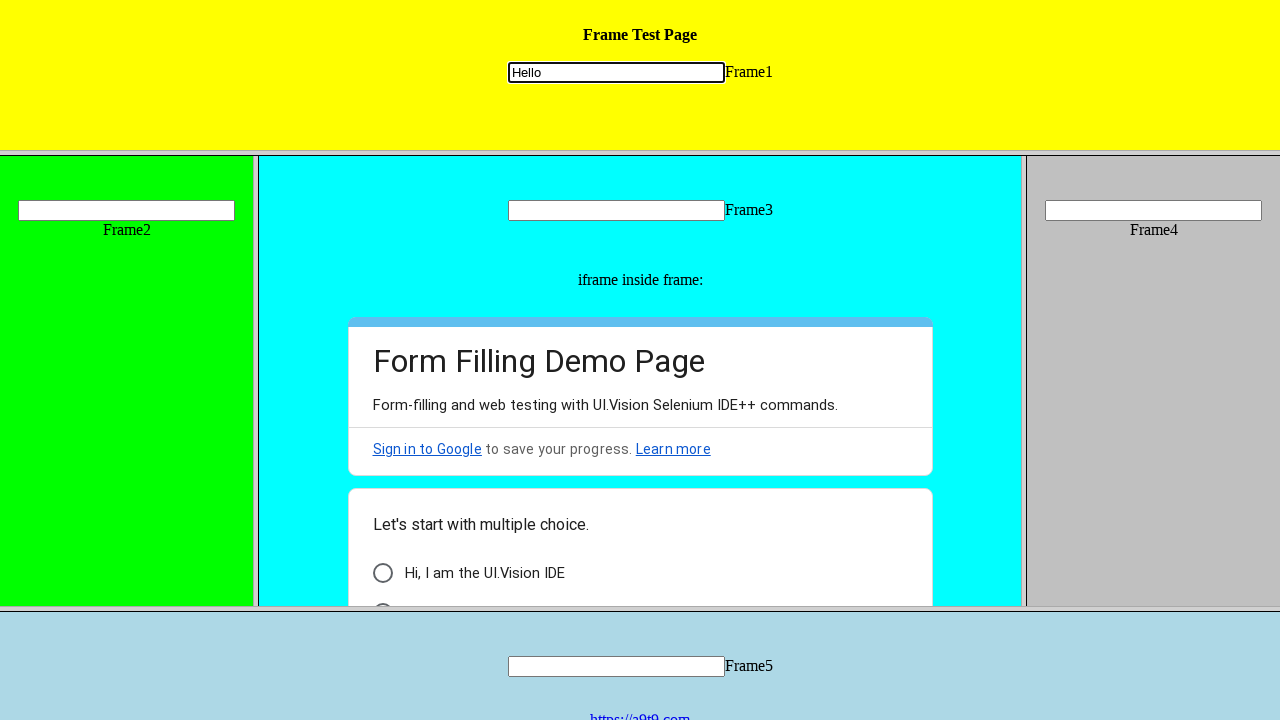

Filled mytext2 input field in frame_2 with 'Hello2' on xpath=//frame[@src='frame_2.html'] >> internal:control=enter-frame >> xpath=//in
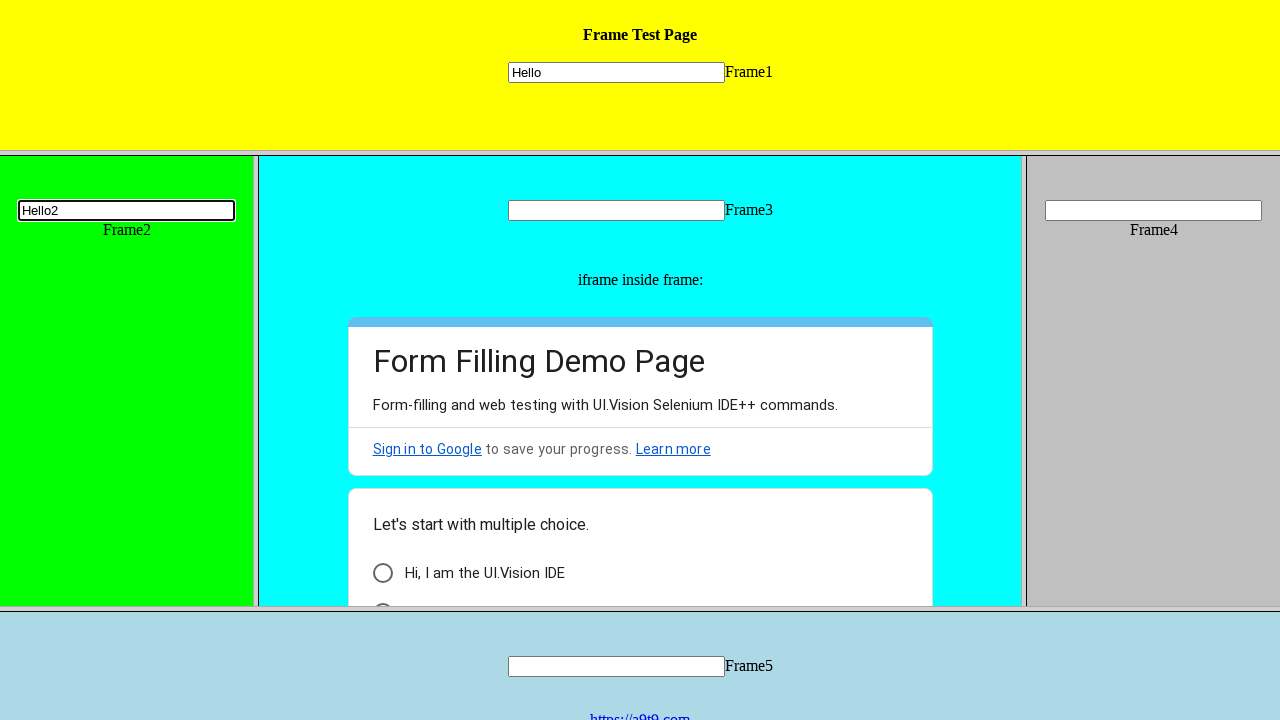

Waited 5 seconds for visual confirmation
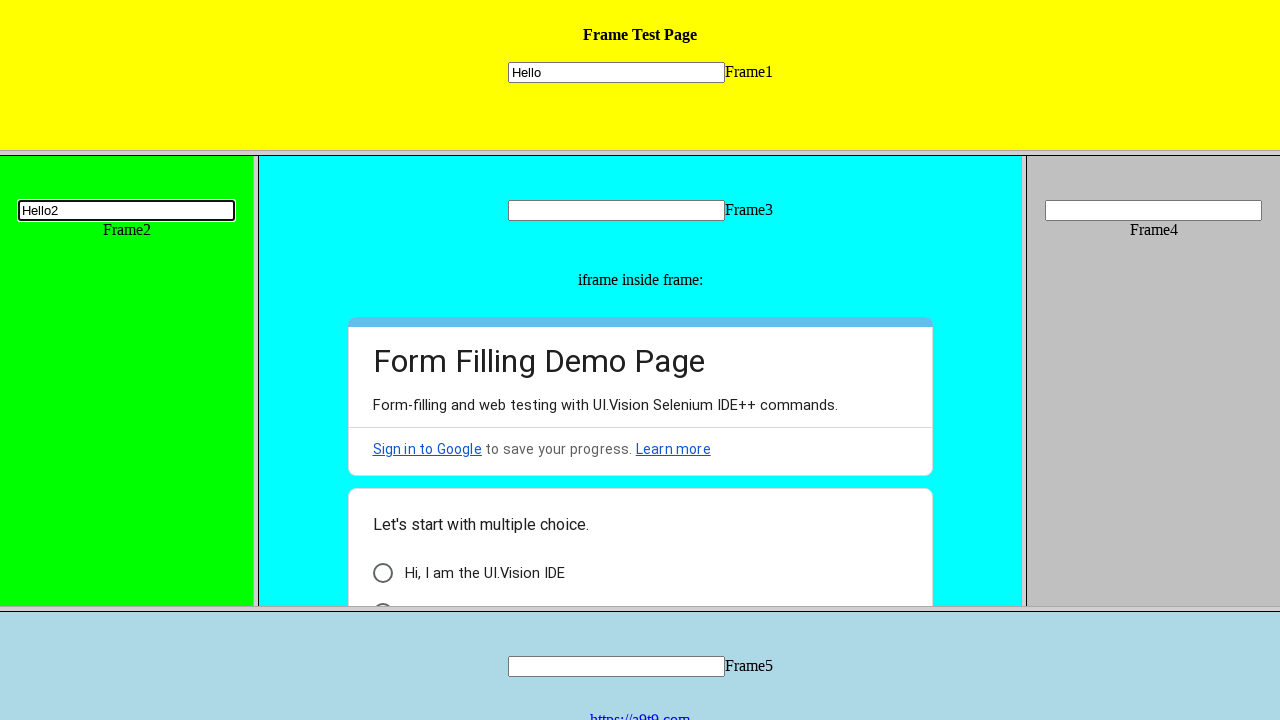

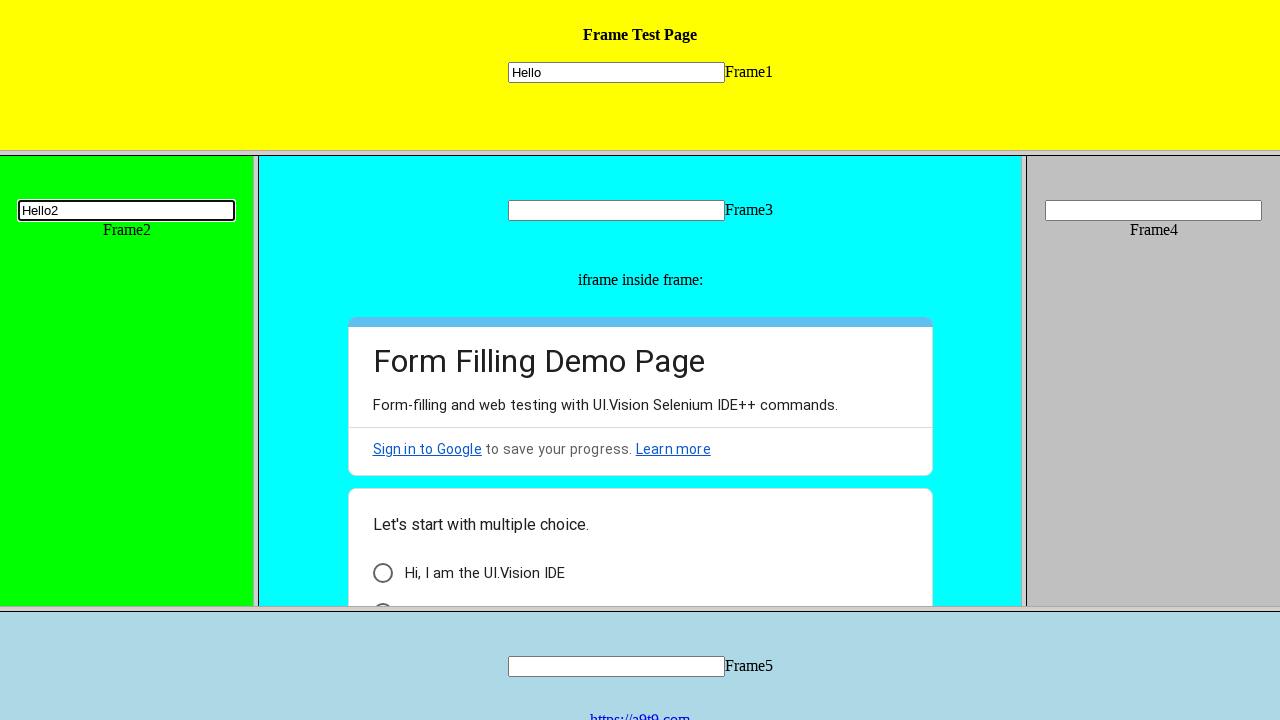